Tests adding jQuery Growl notifications to a page by injecting jQuery and jQuery Growl libraries via JavaScript, then displaying notification messages on the page.

Starting URL: http://the-internet.herokuapp.com

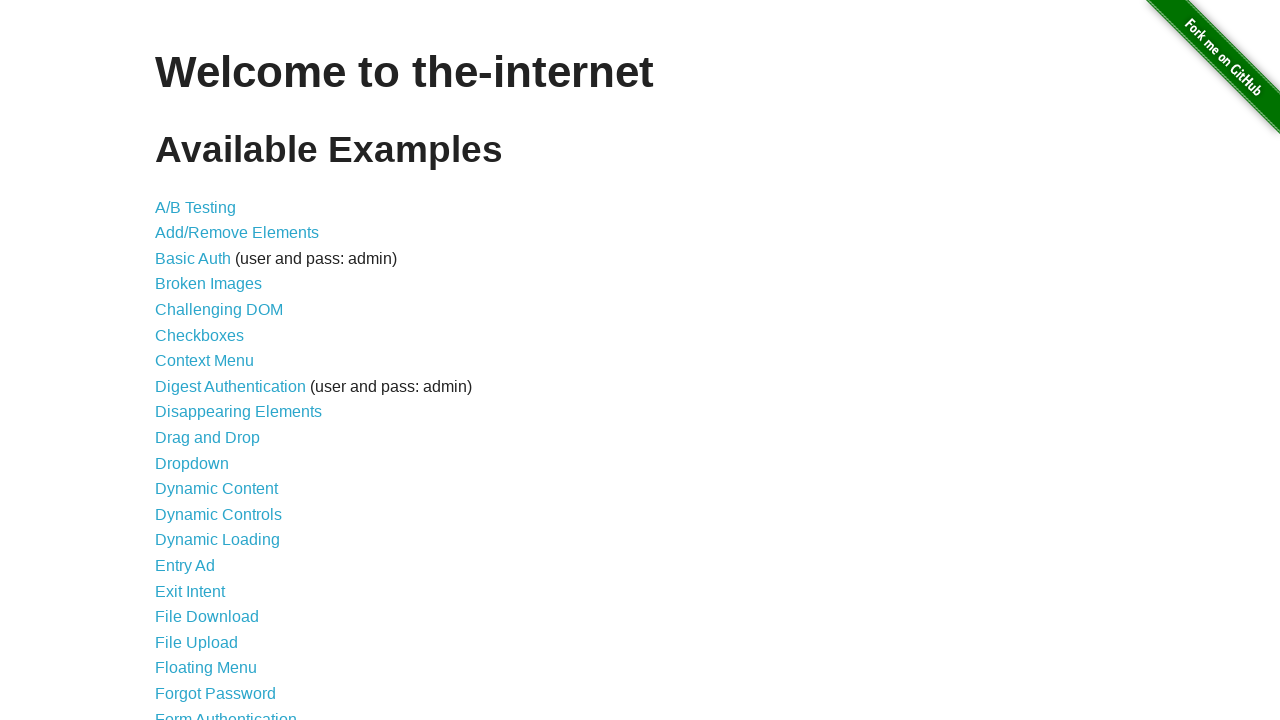

Injected jQuery library into the page if not already present
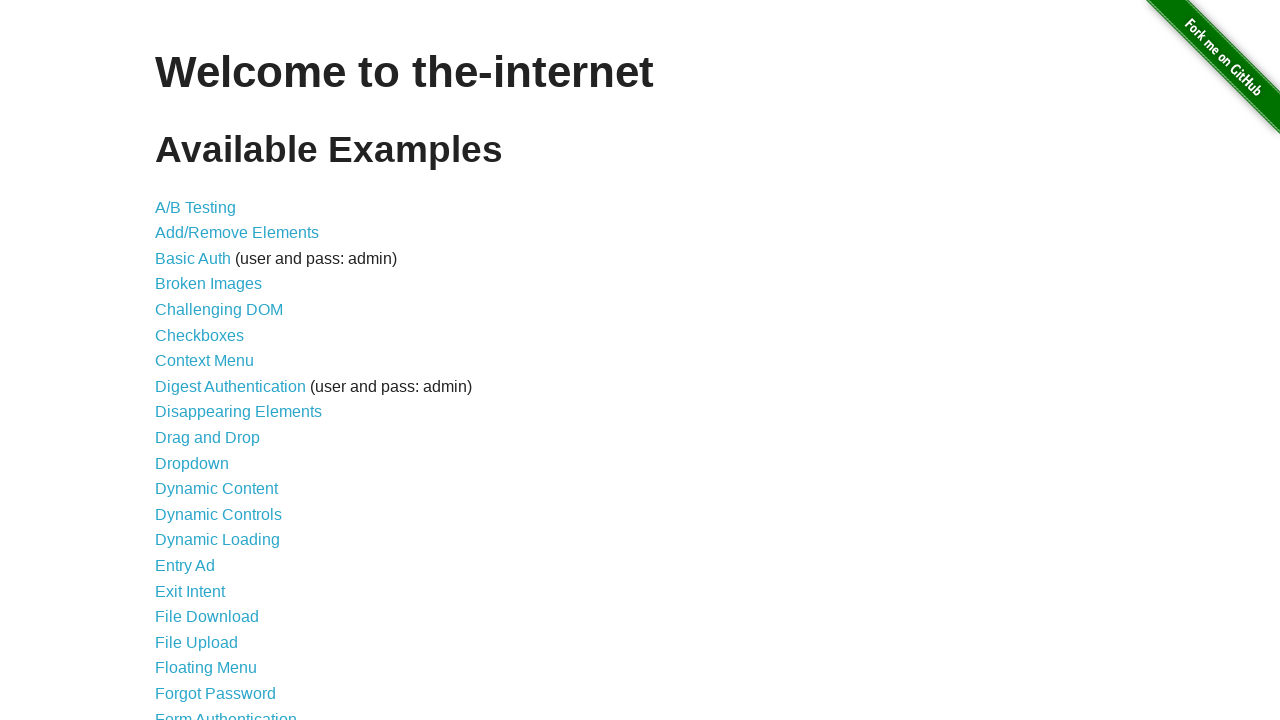

Waited for jQuery to load and become available
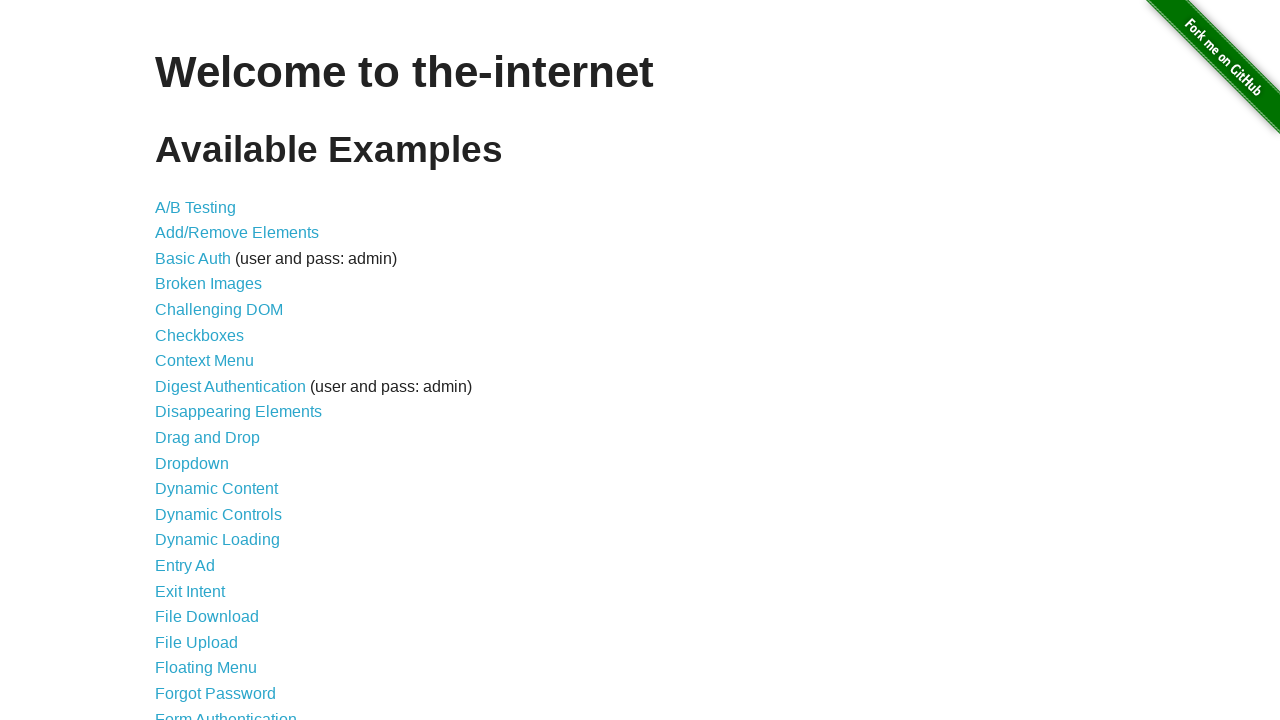

Loaded jQuery Growl library script via jQuery
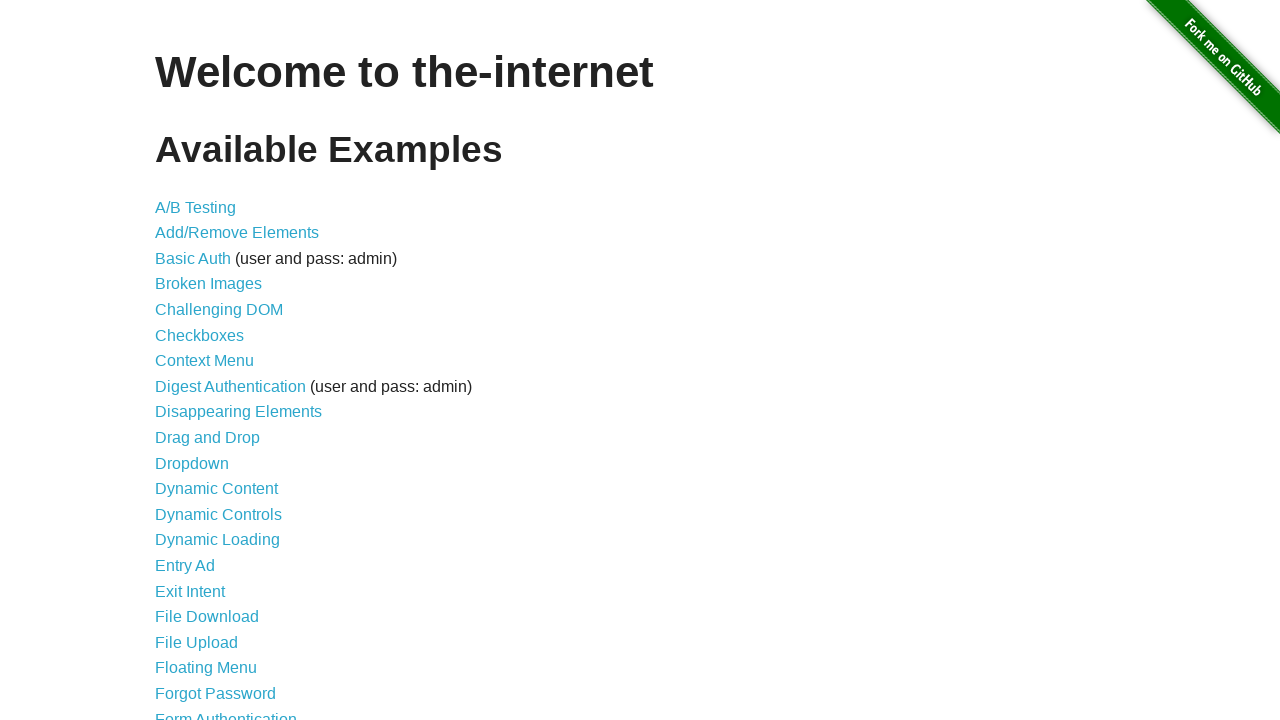

Added jQuery Growl stylesheet to the page head
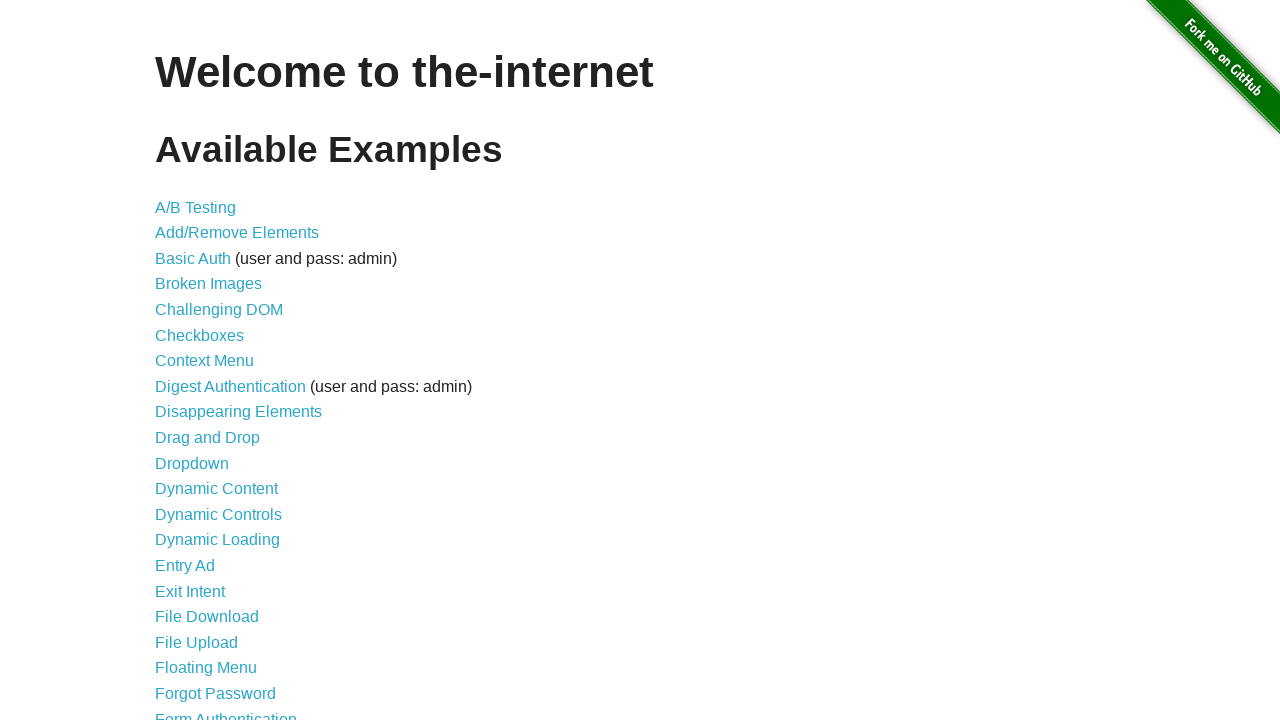

Waited for jQuery Growl function to be available
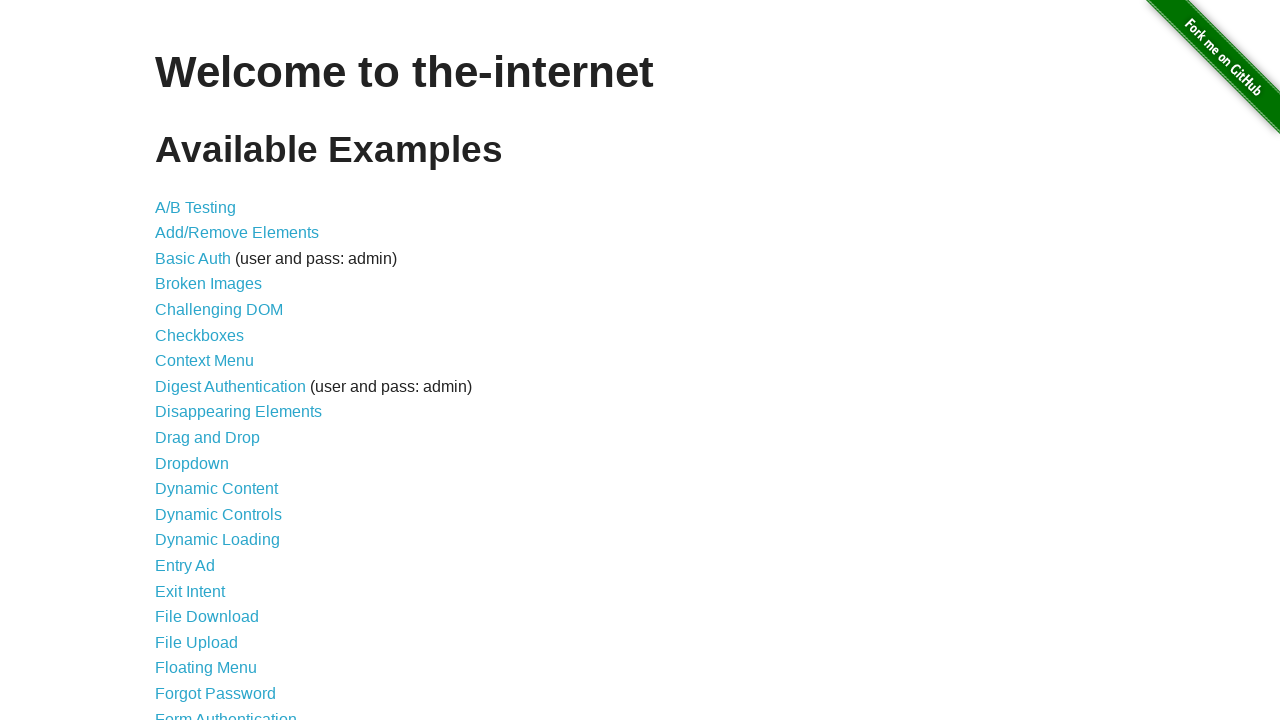

Displayed jQuery Growl notification with title 'GET' and message '/'
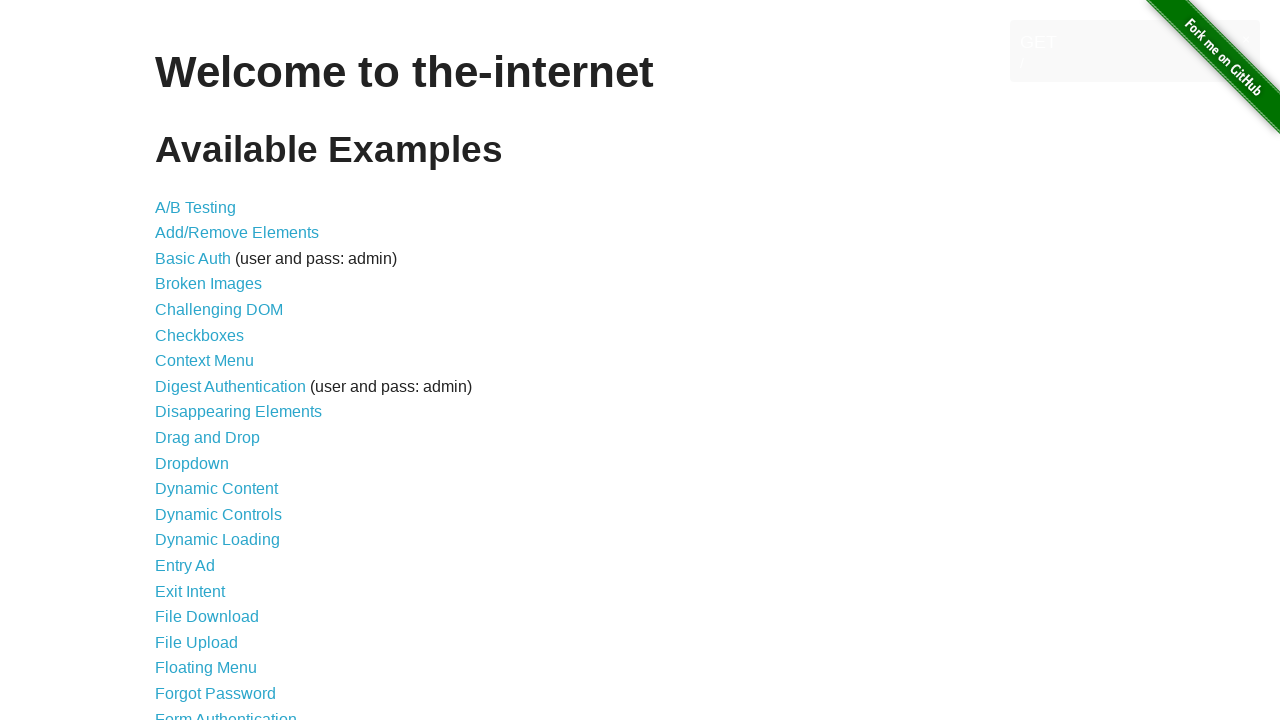

Waited for growl notification element to be visible on the page
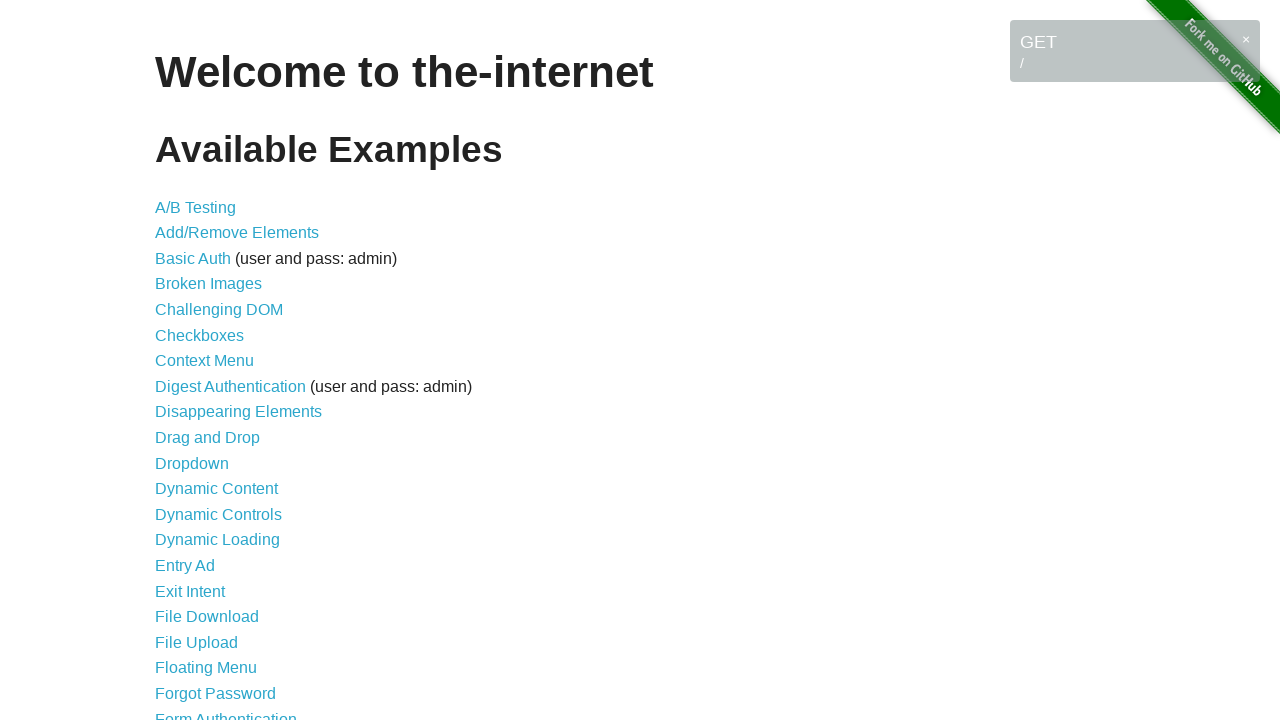

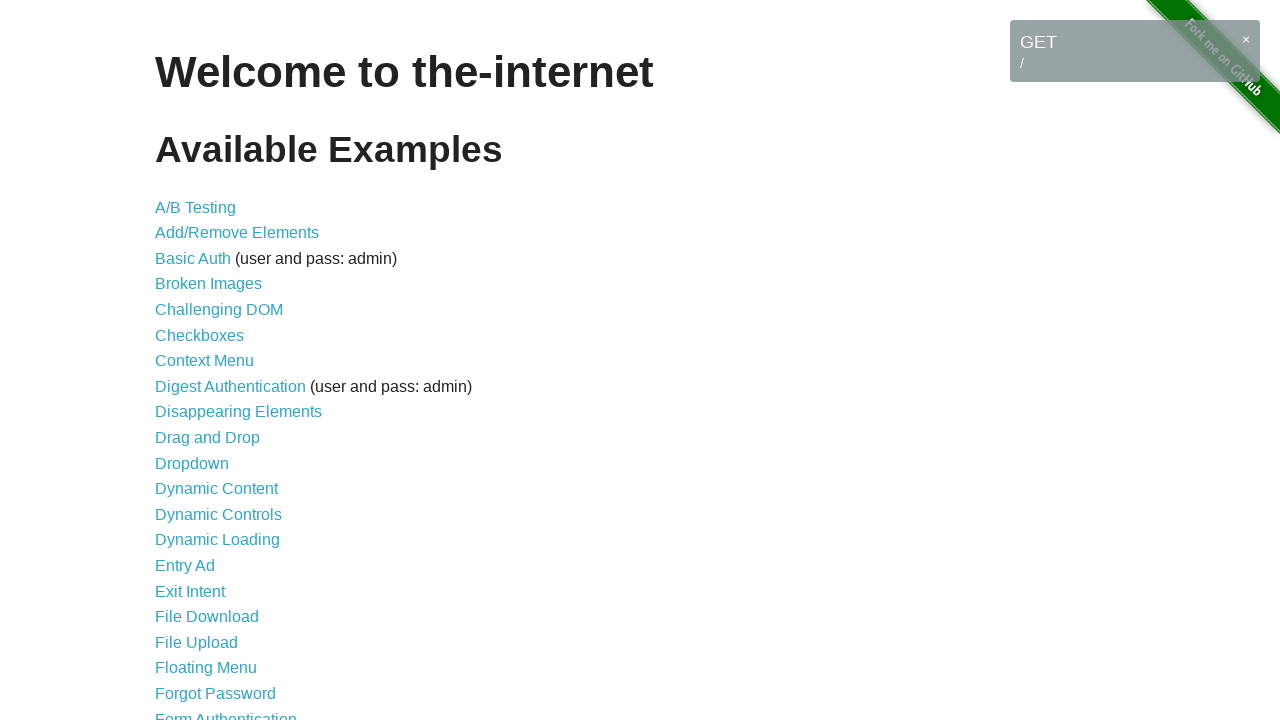